Tests that the Rent-A-Cat page has both Rent and Return buttons

Starting URL: https://cs1632.appspot.com//

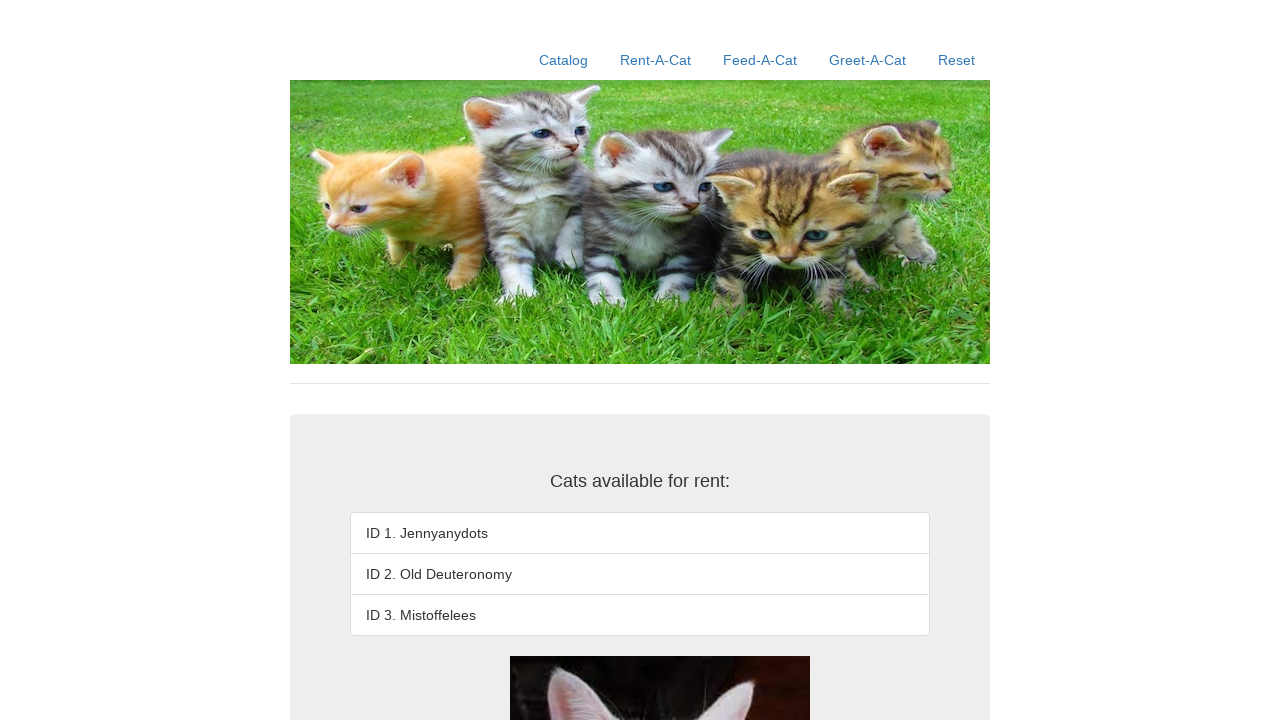

Clicked the Rent-A-Cat link at (656, 60) on text=Rent-A-Cat
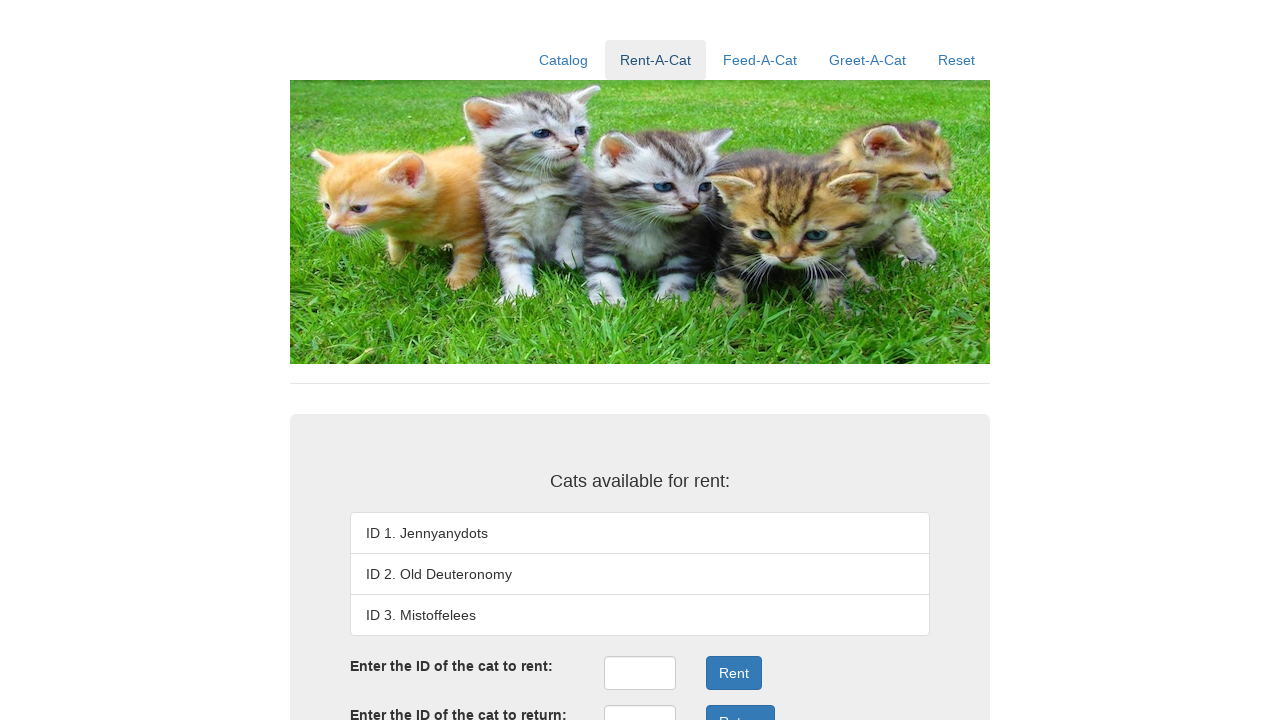

Rent button found on page
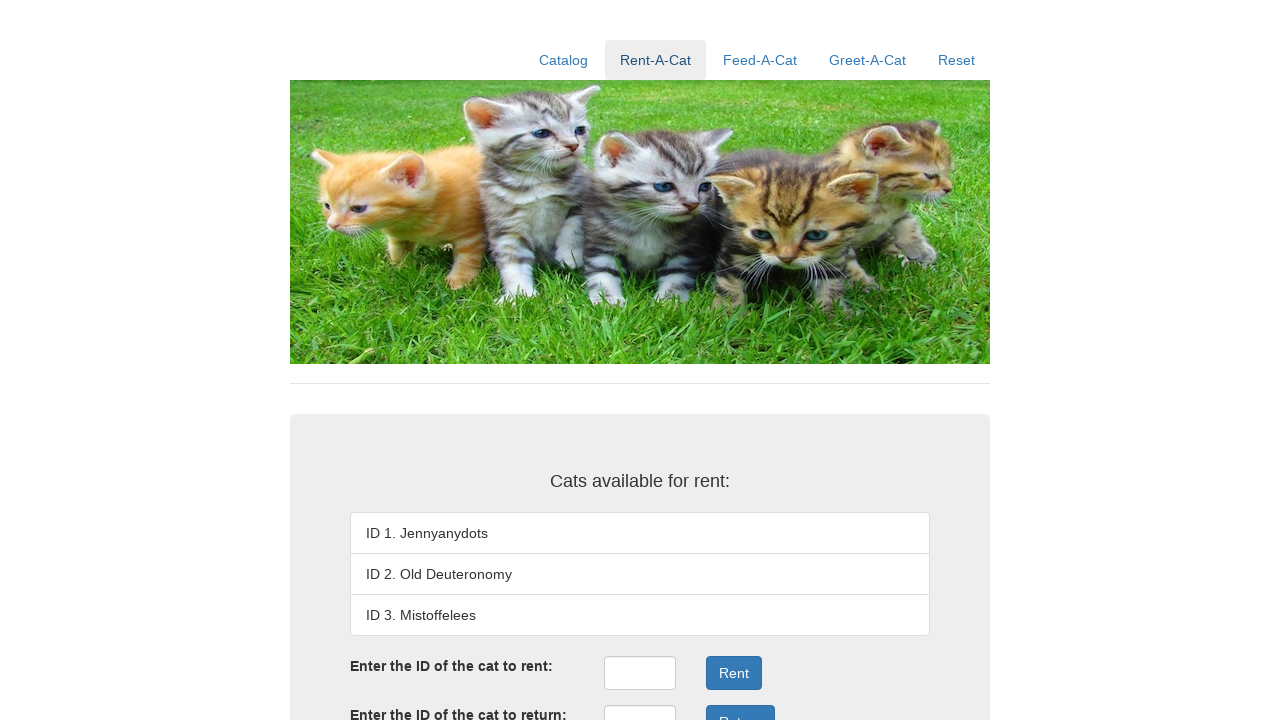

Return button found on page
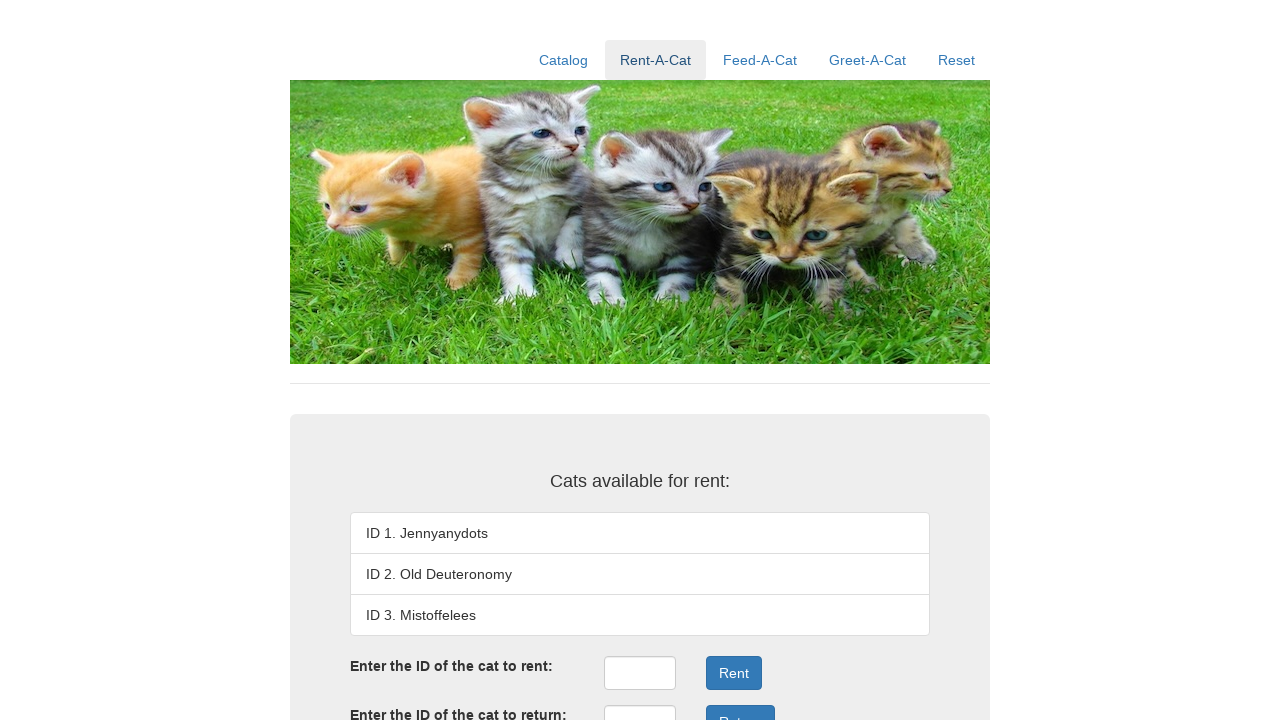

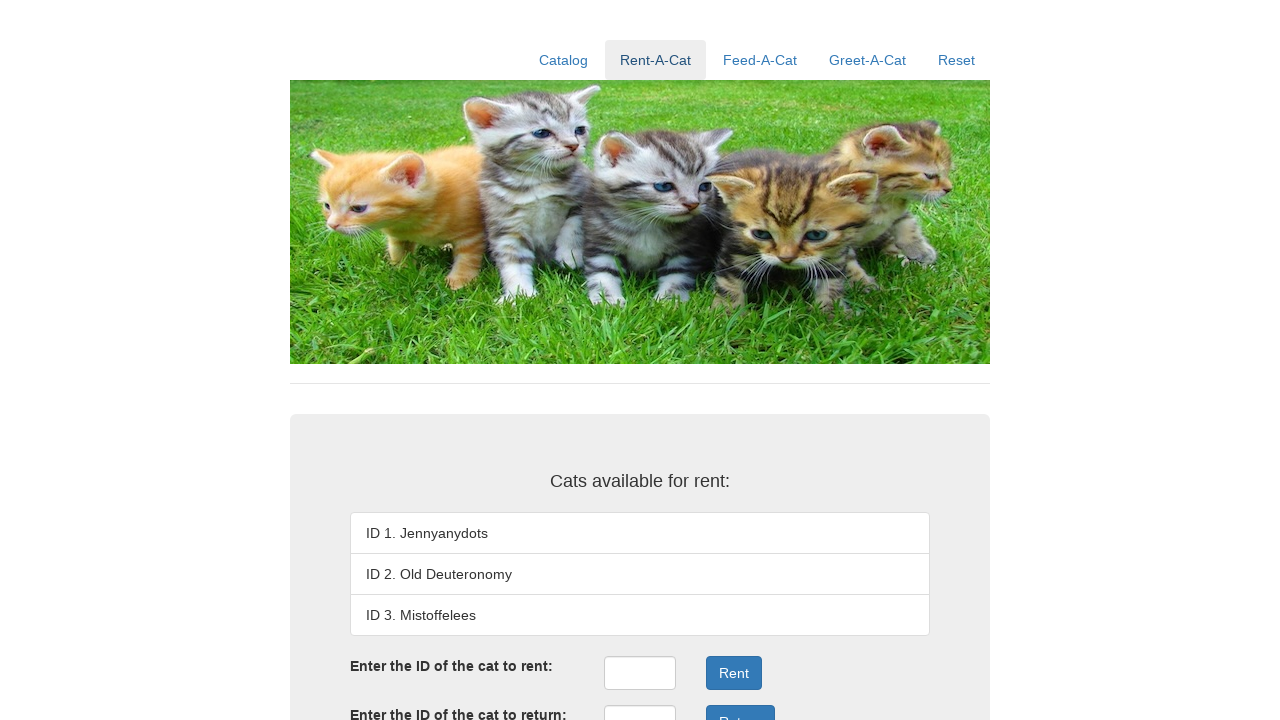